Tests drag-and-drop functionality by dragging an element from source to target location

Starting URL: https://leafground.com/drag.xhtml

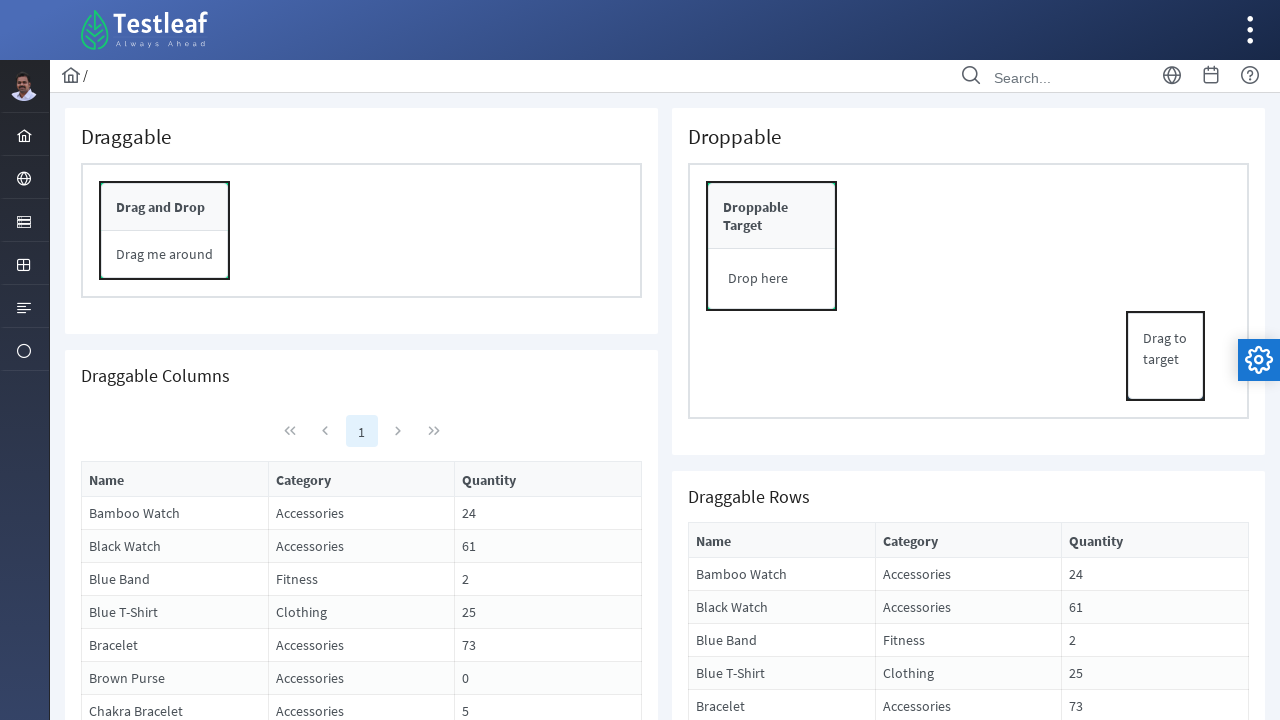

Located the drag source element
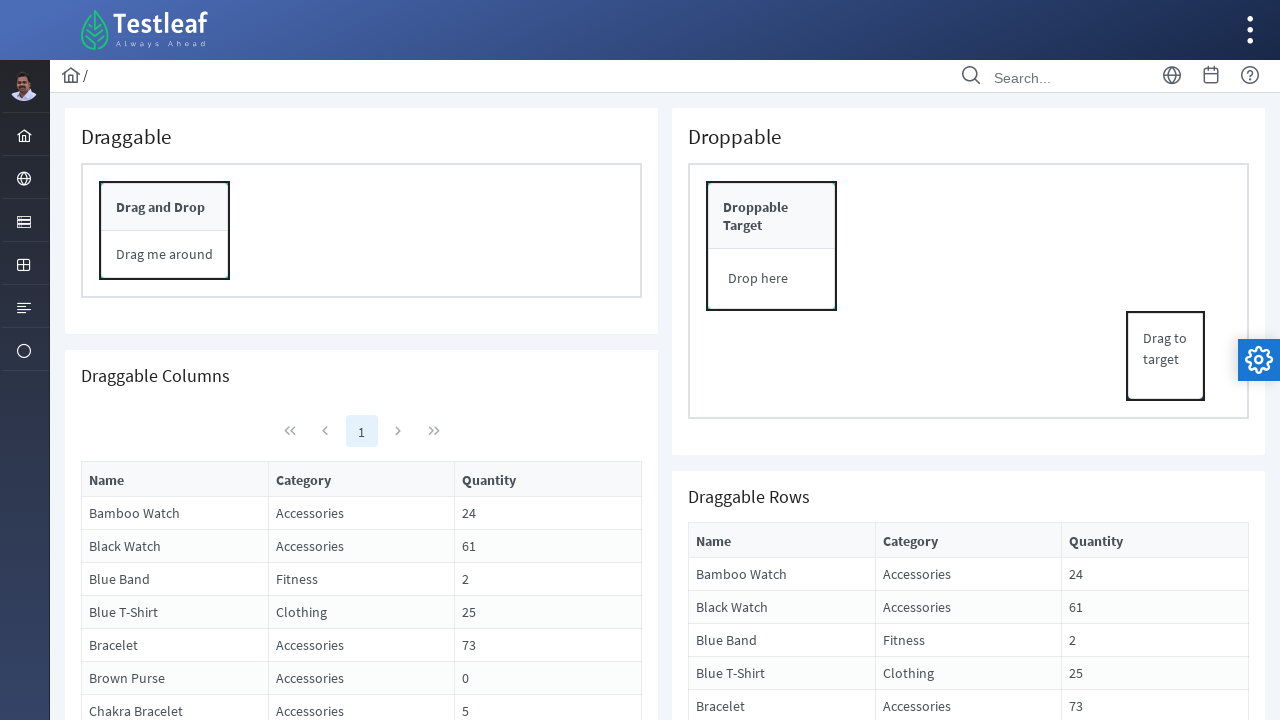

Located the drag target element
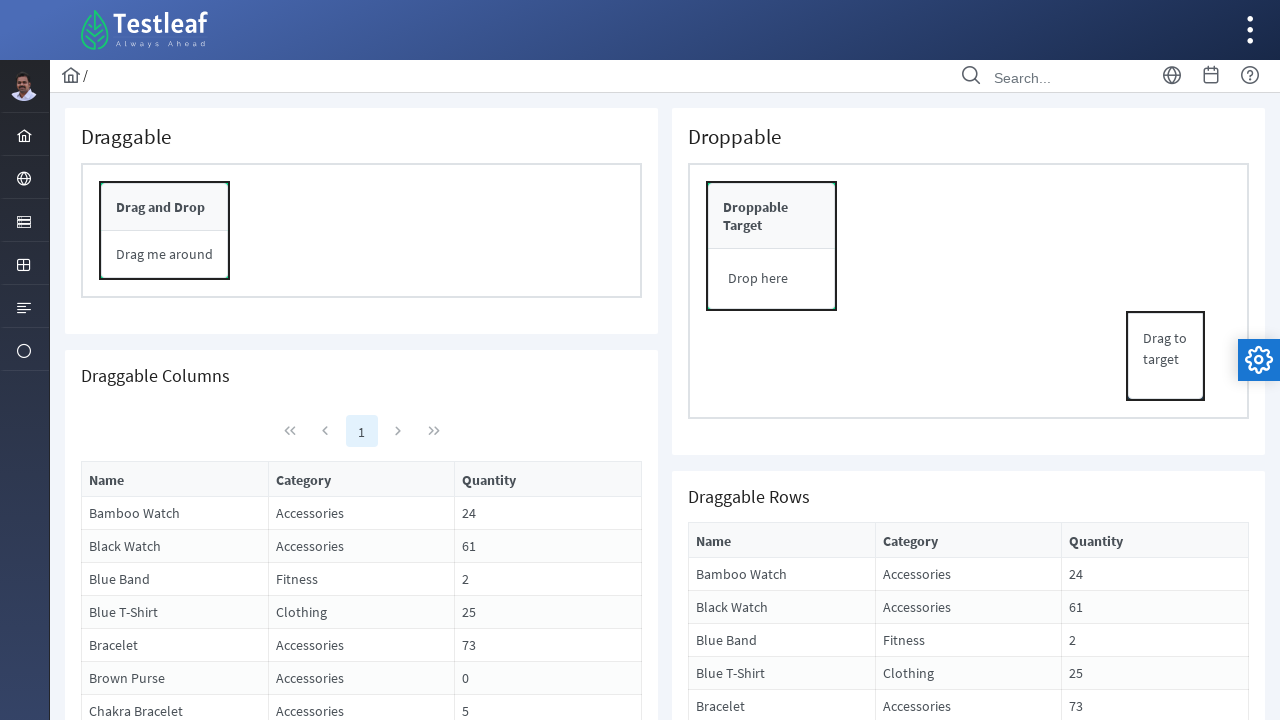

Dragged source element to target location at (772, 279)
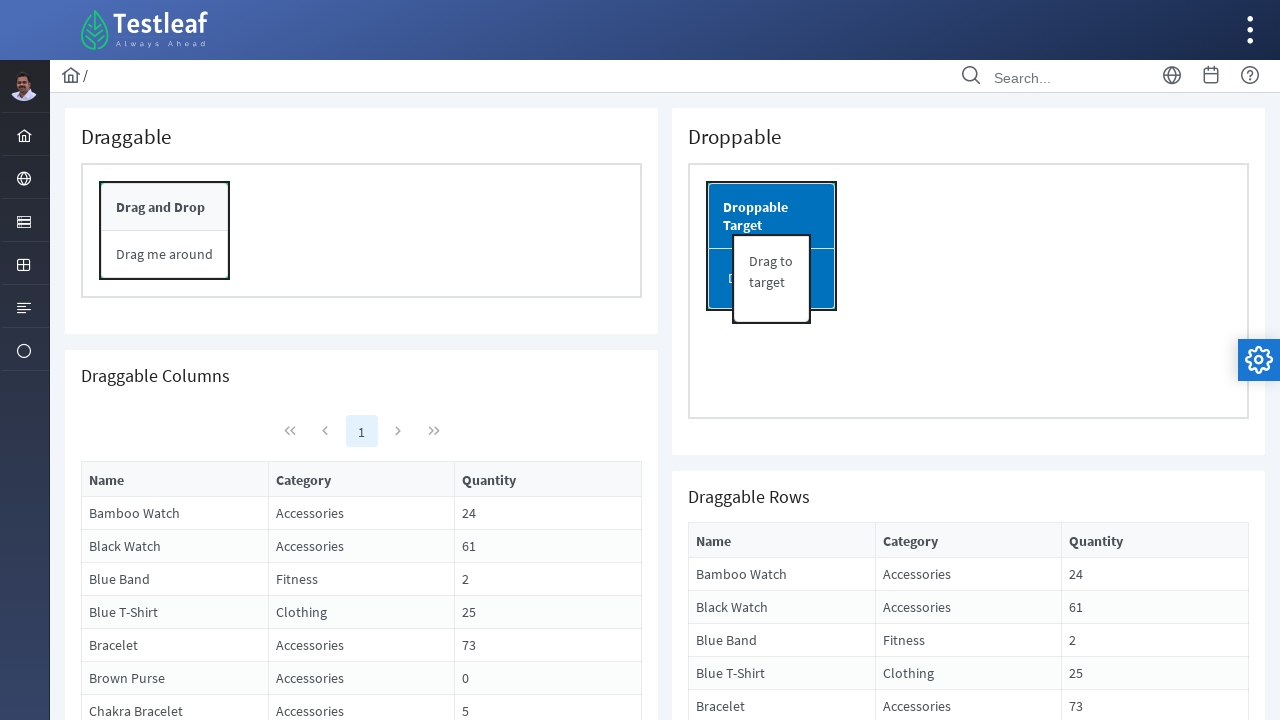

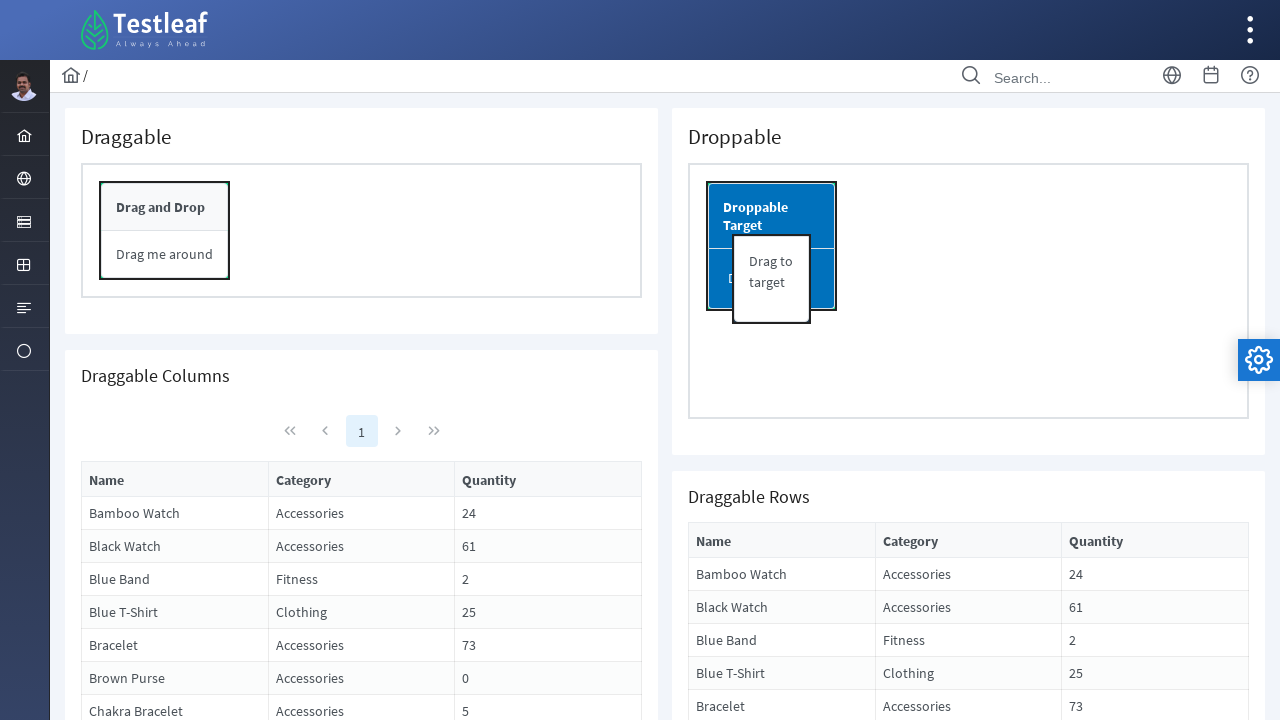